Tests login functionality with various combinations of username and password inputs, verifying error messages for invalid combinations

Starting URL: https://demo.applitools.com/hackathon.html

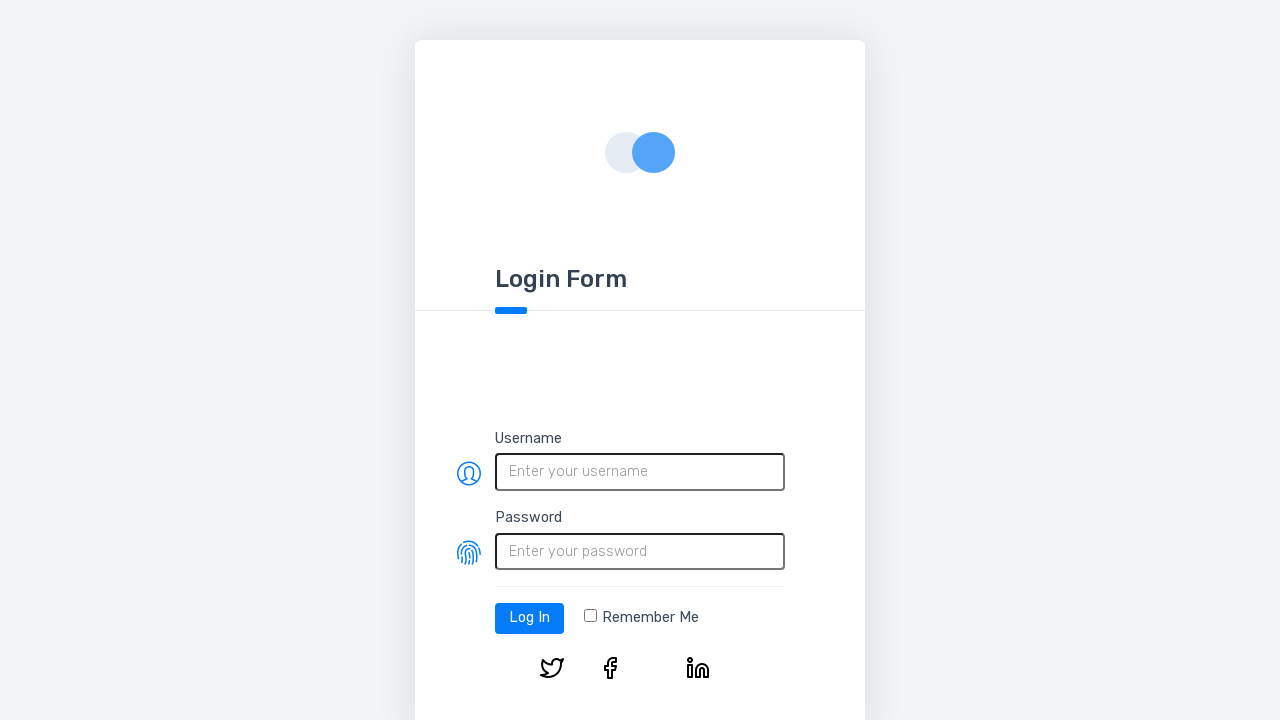

Filled username field with empty string on //div[1][@class='form-group']/input
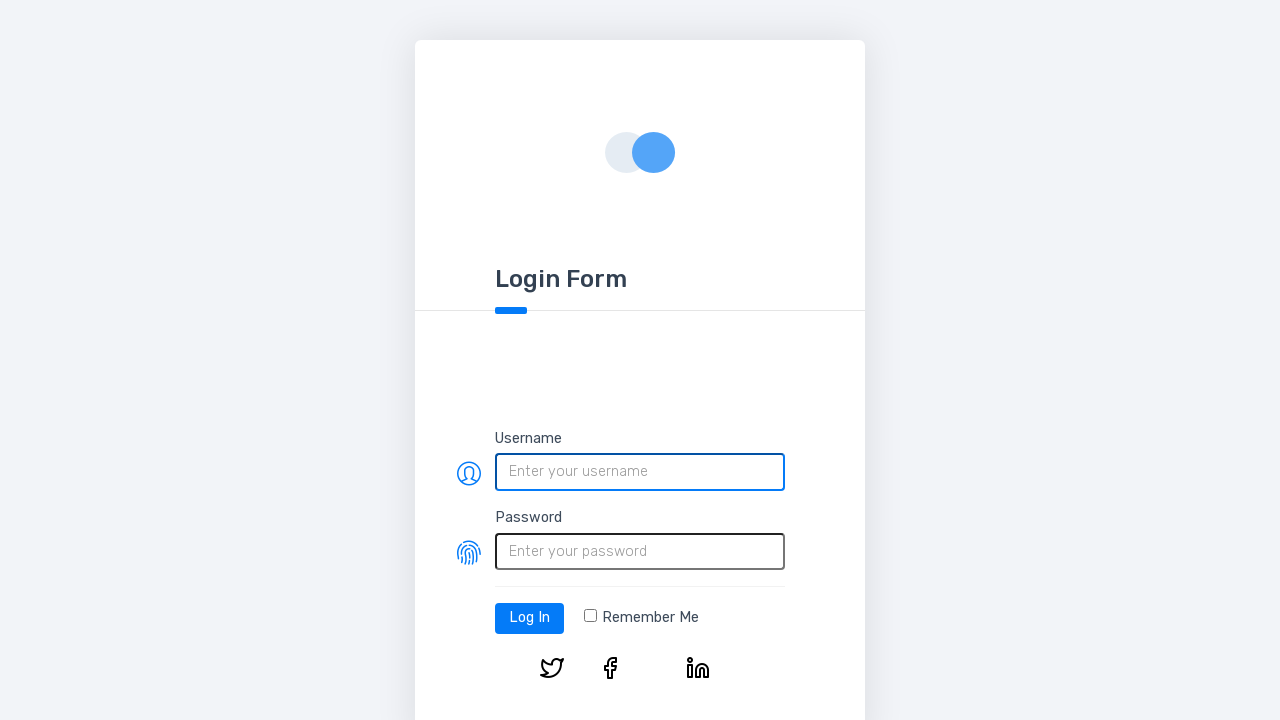

Filled password field with empty string on //div[2][@class='form-group']/input
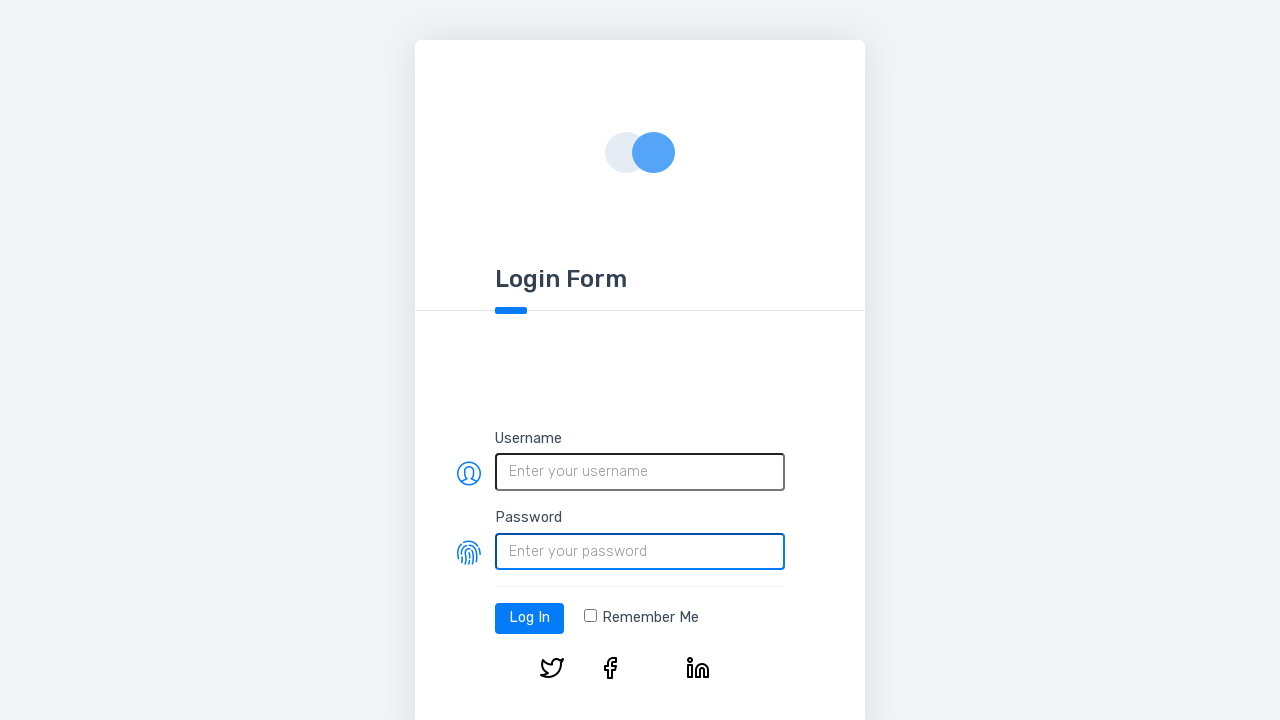

Clicked login button with empty credentials at (530, 618) on xpath=//div[@class='buttons-w']/button
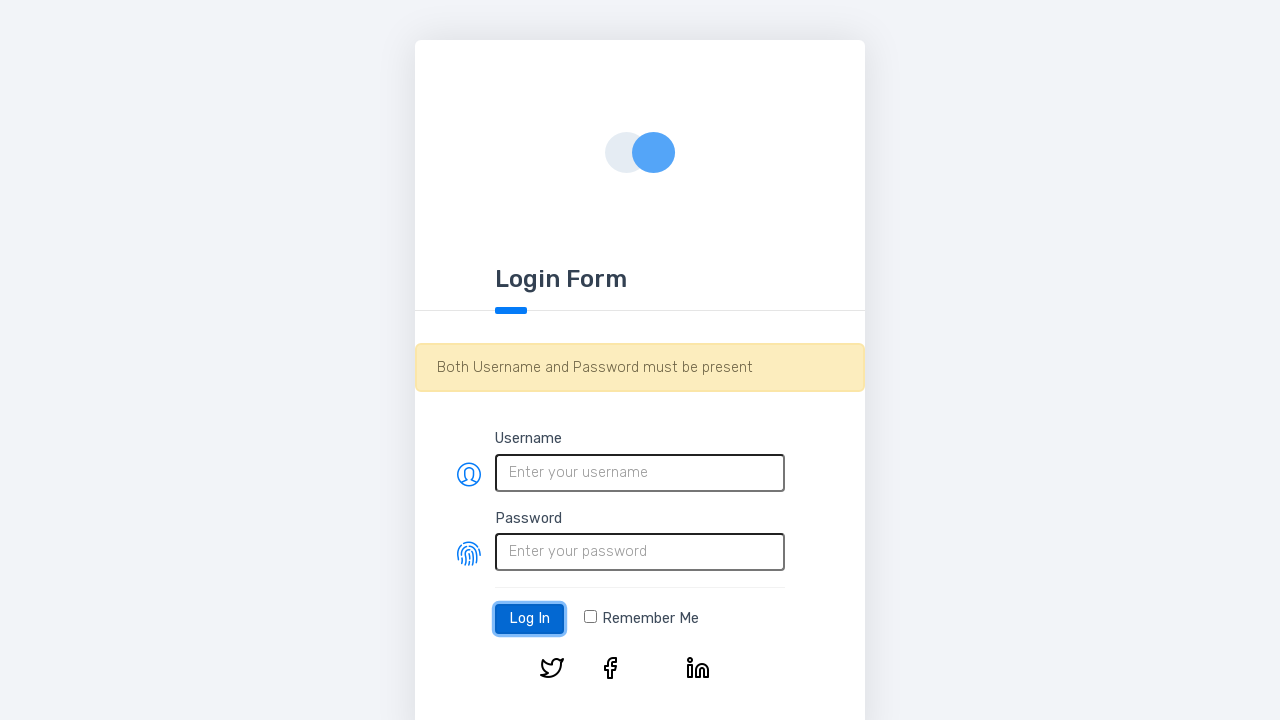

Verified error message: 'Both Username and Password must be present'
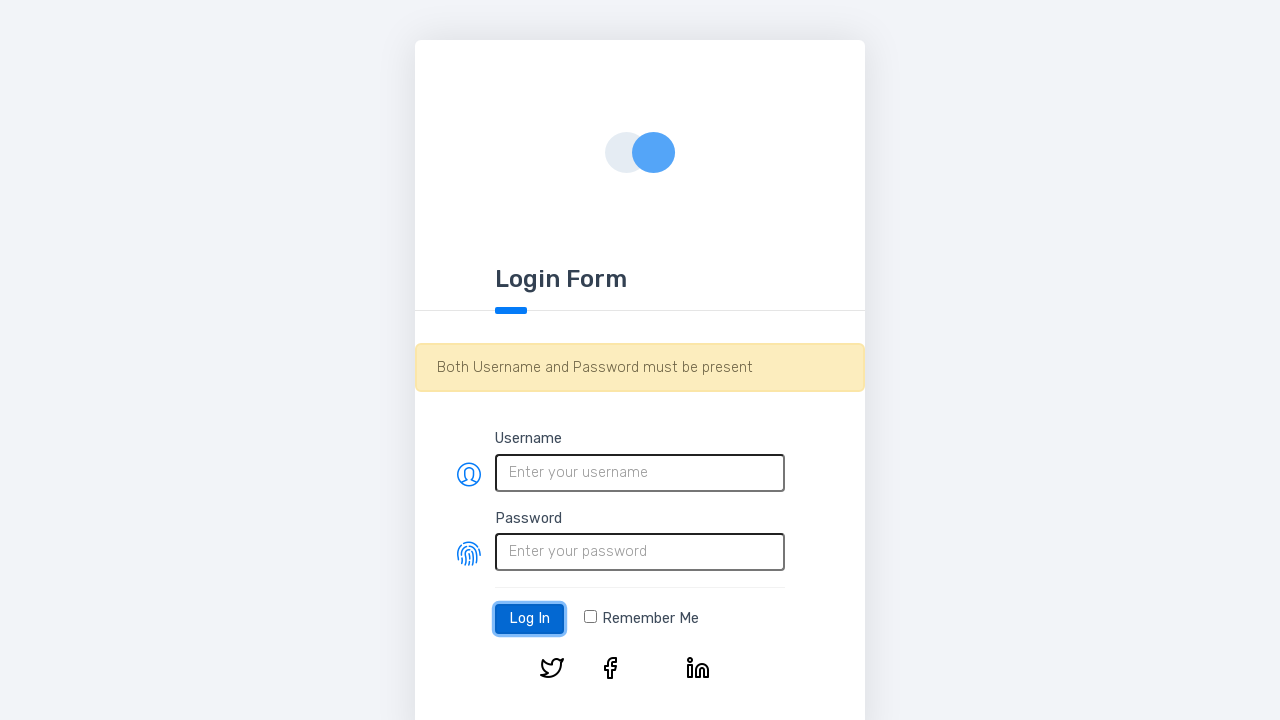

Navigated back to login page to reset form
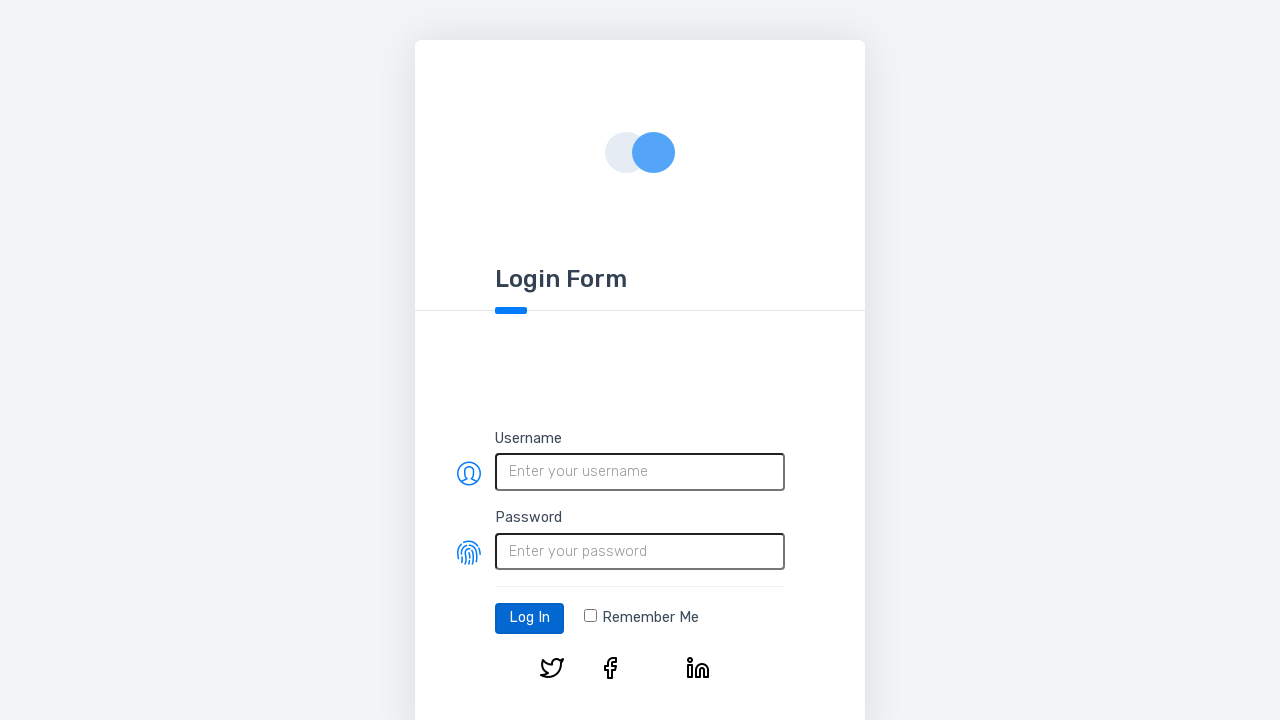

Filled username field with 'testuname' on //div[1][@class='form-group']/input
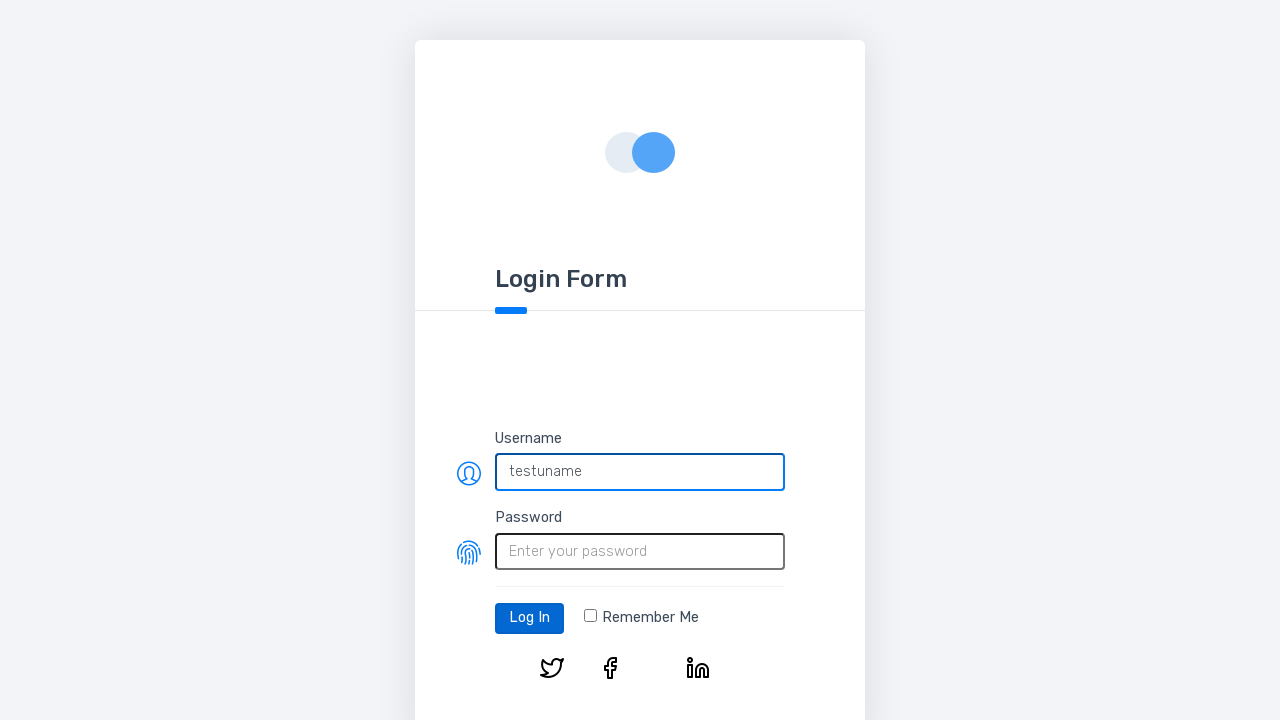

Filled password field with empty string on //div[2][@class='form-group']/input
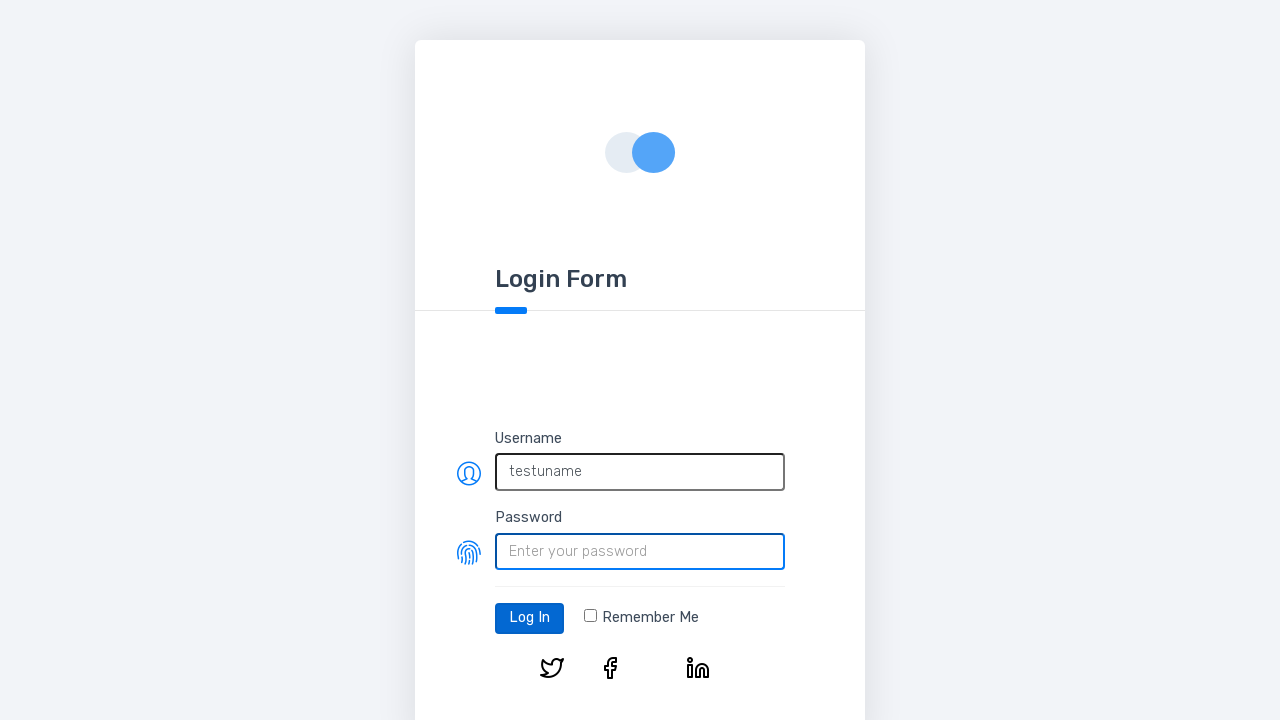

Clicked login button with only username at (530, 618) on xpath=//div[@class='buttons-w']/button
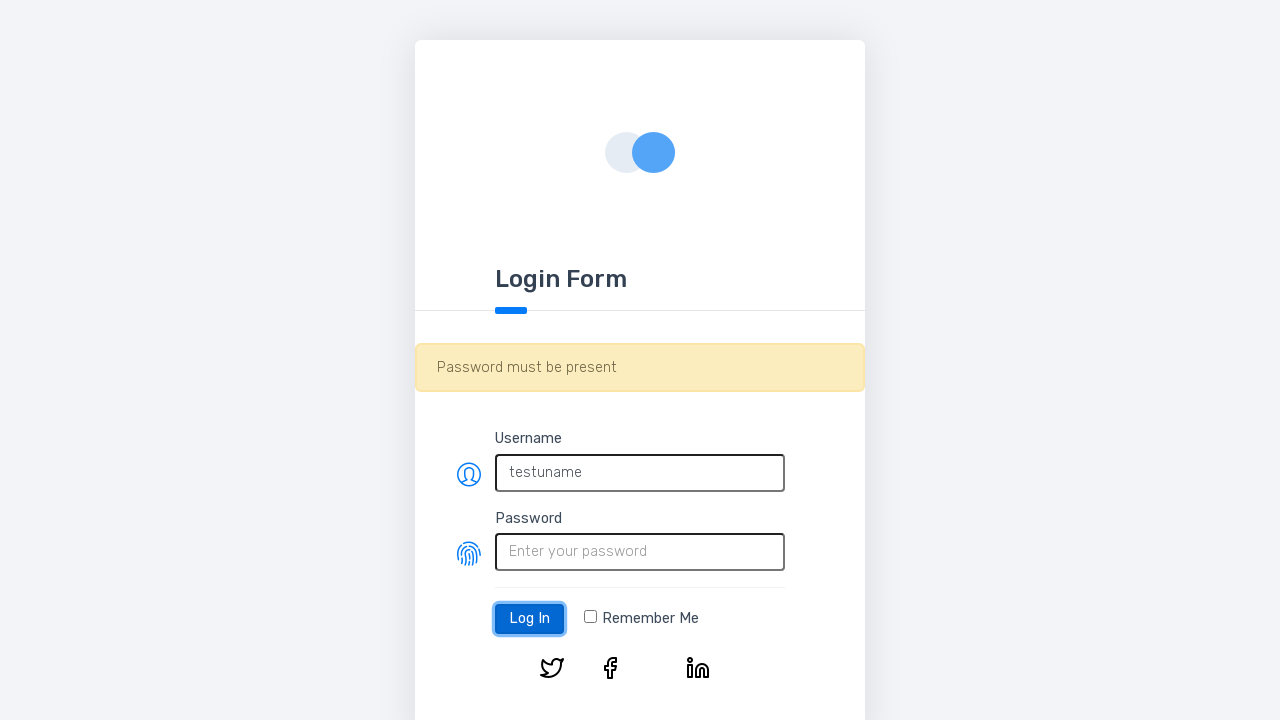

Verified error message: 'Password must be present'
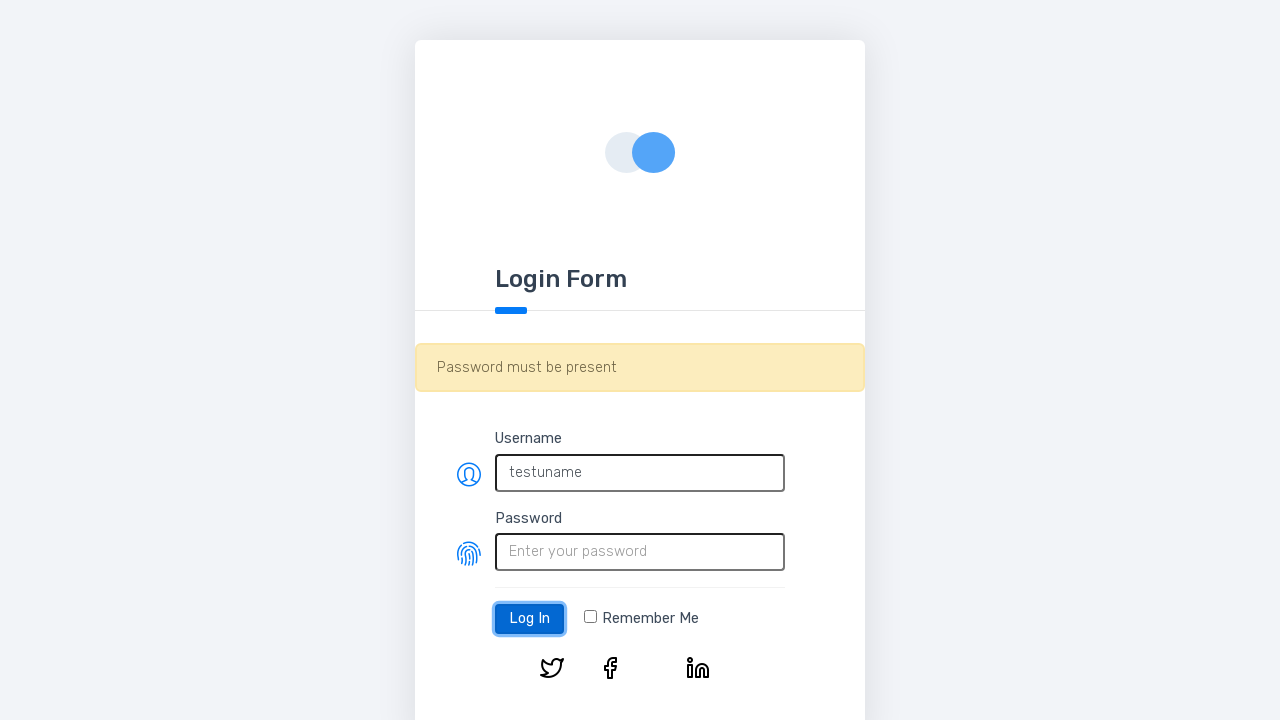

Navigated back to login page to reset form
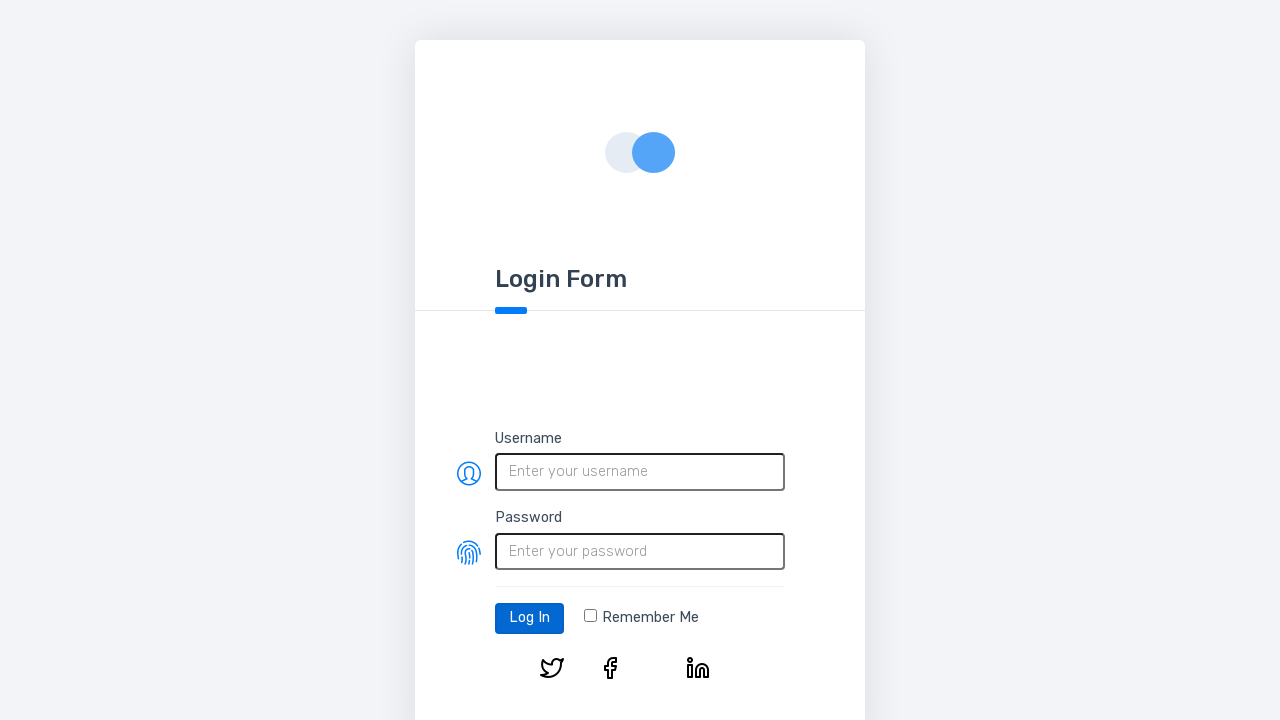

Filled username field with empty string on //div[1][@class='form-group']/input
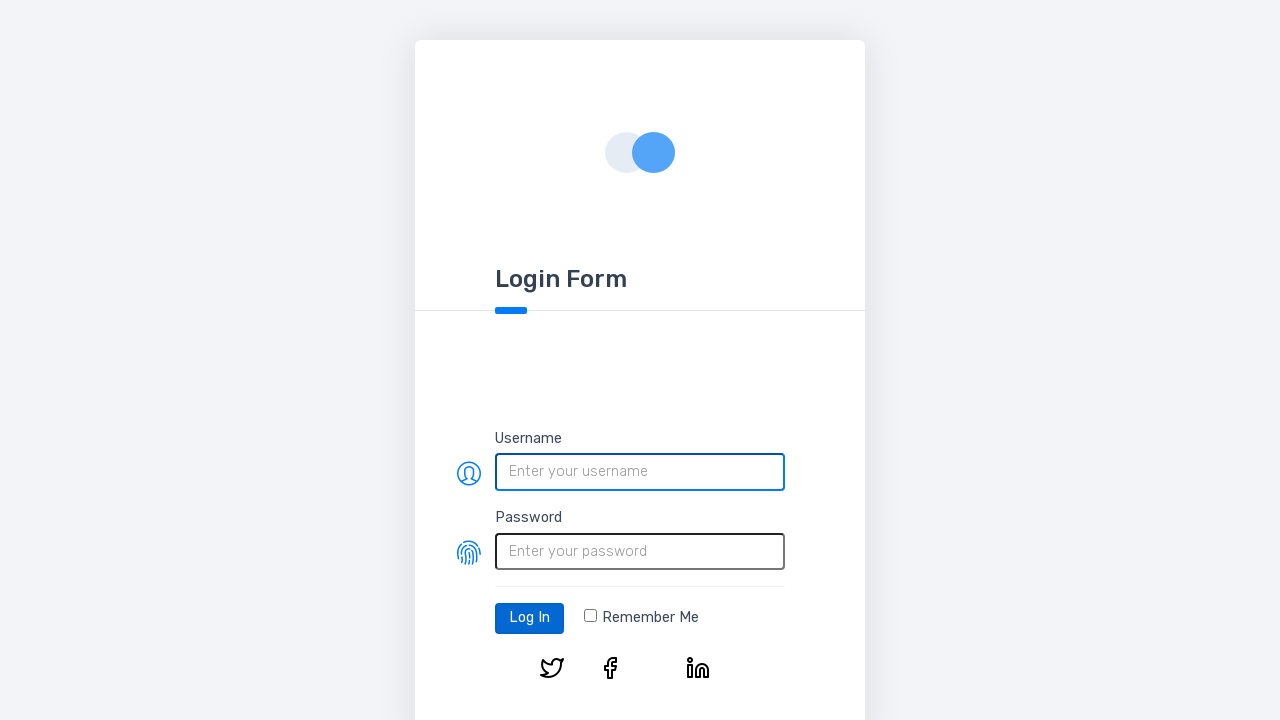

Filled password field with 'testpwd' on //div[2][@class='form-group']/input
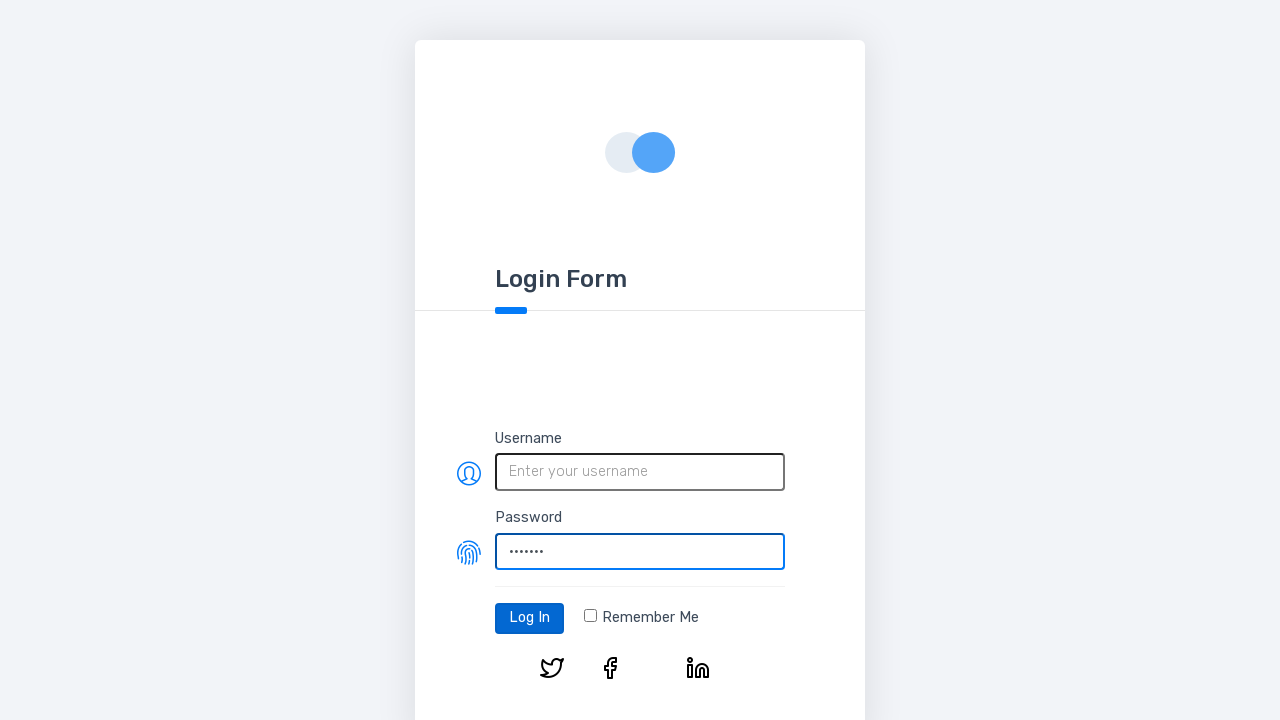

Clicked login button with only password at (530, 618) on xpath=//div[@class='buttons-w']/button
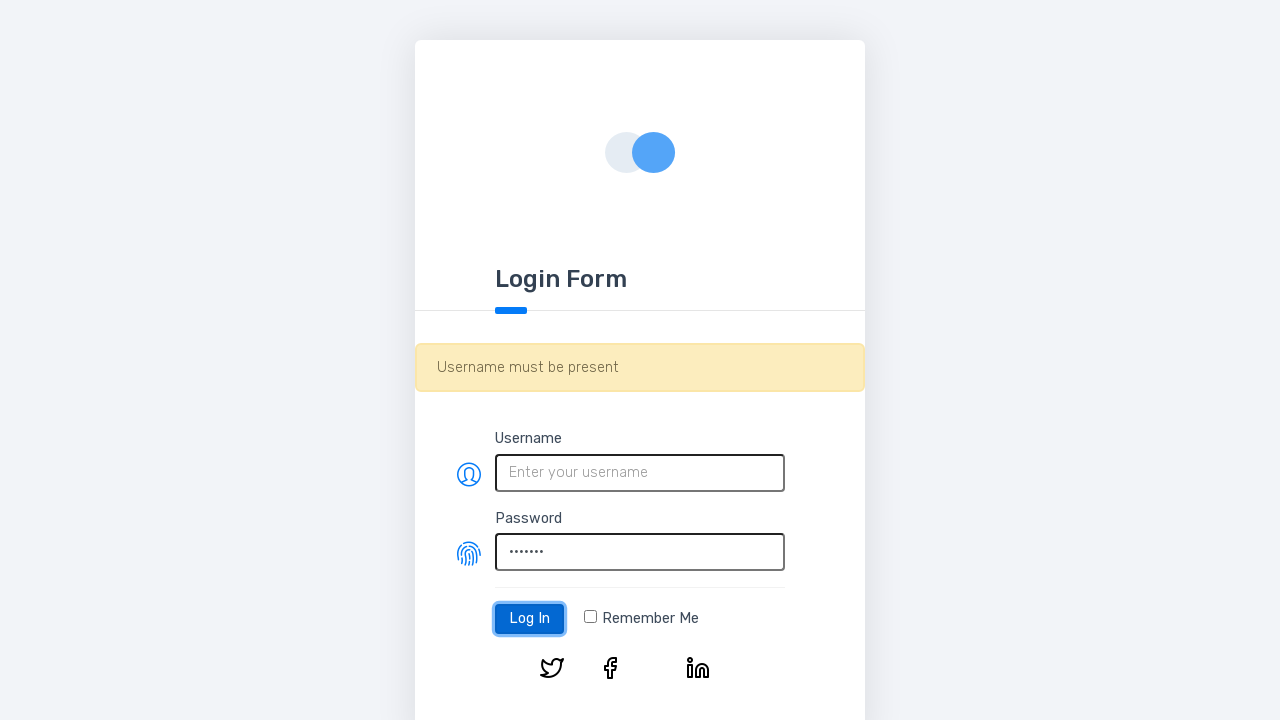

Verified error message: 'Username must be present'
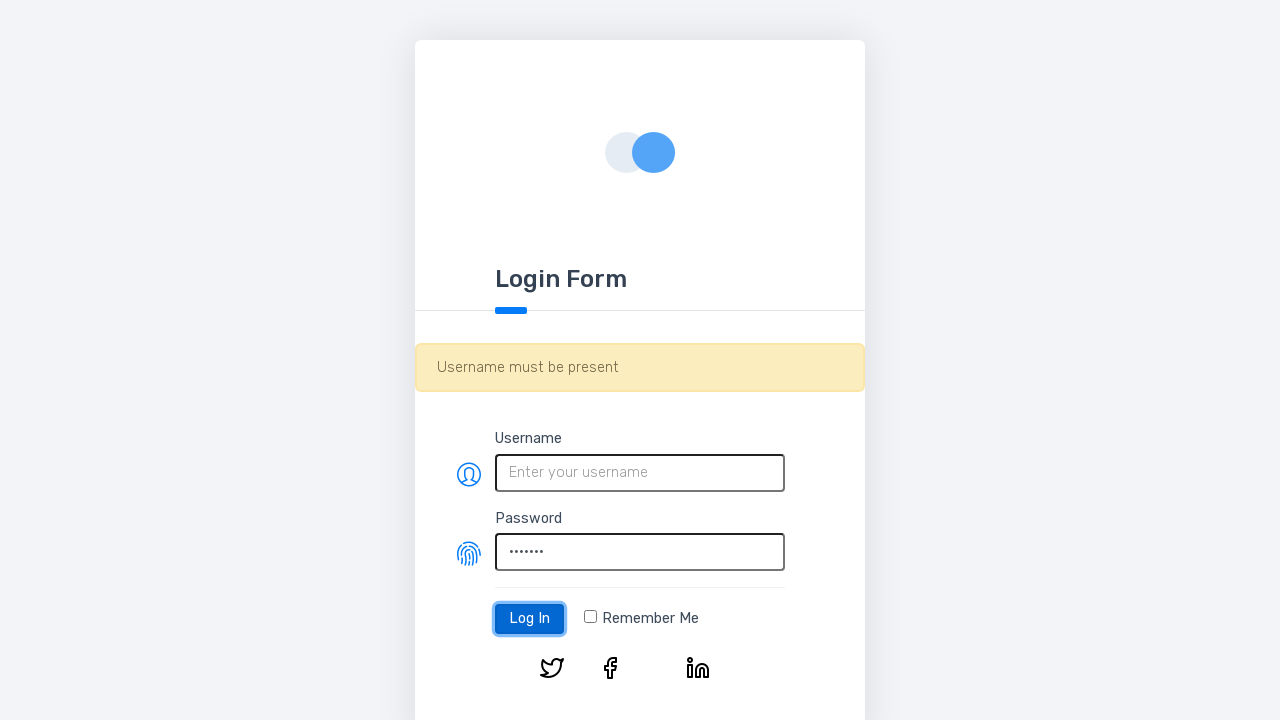

Navigated back to login page to reset form
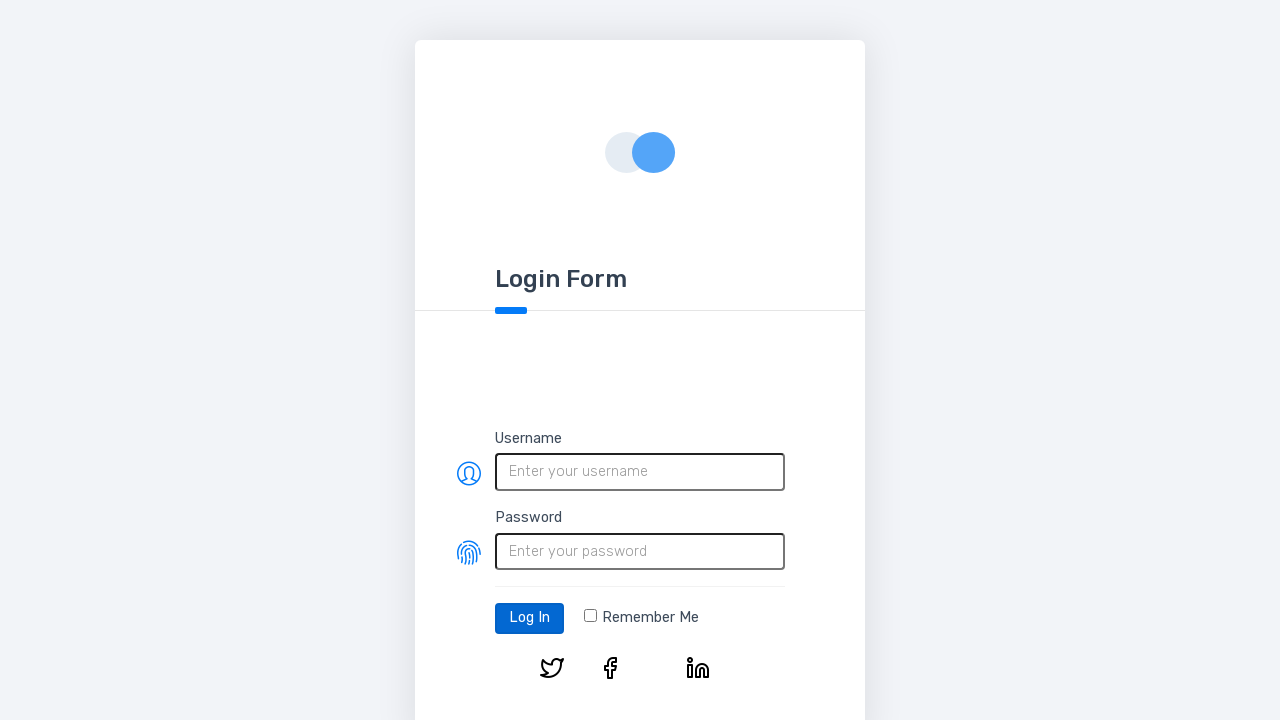

Filled username field with 'testuname' on //div[1][@class='form-group']/input
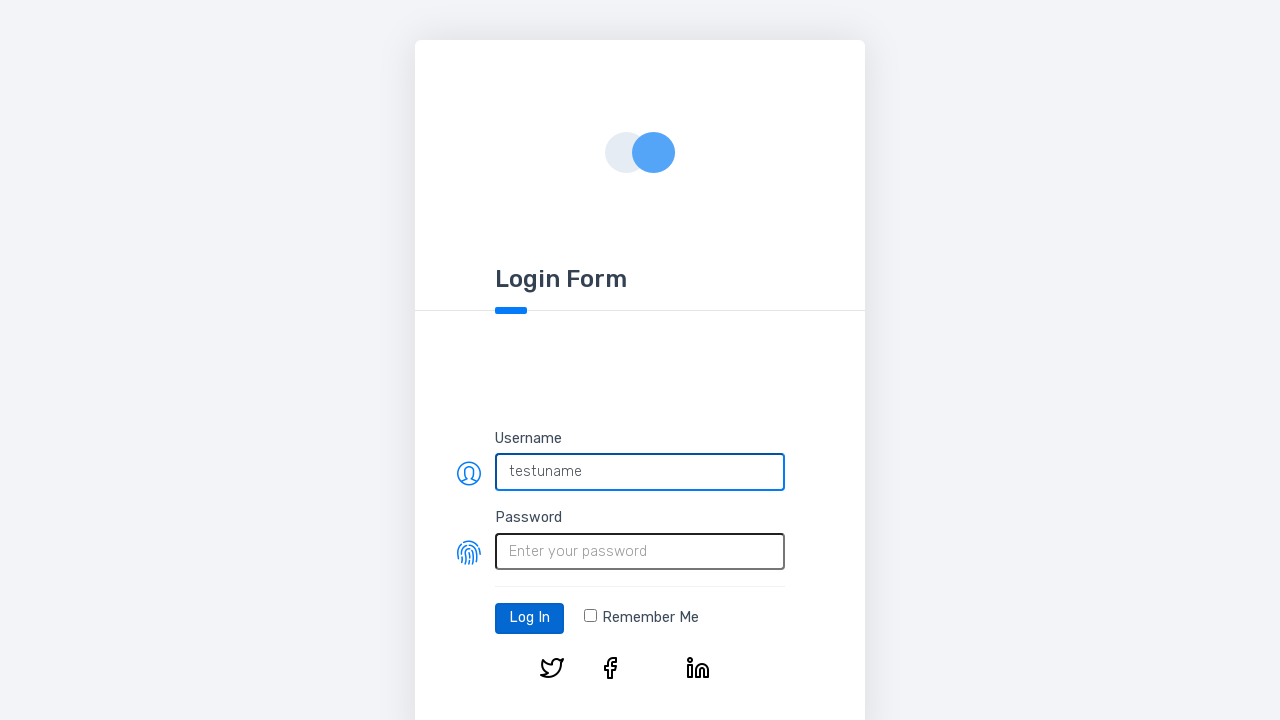

Filled password field with 'testpwd' on //div[2][@class='form-group']/input
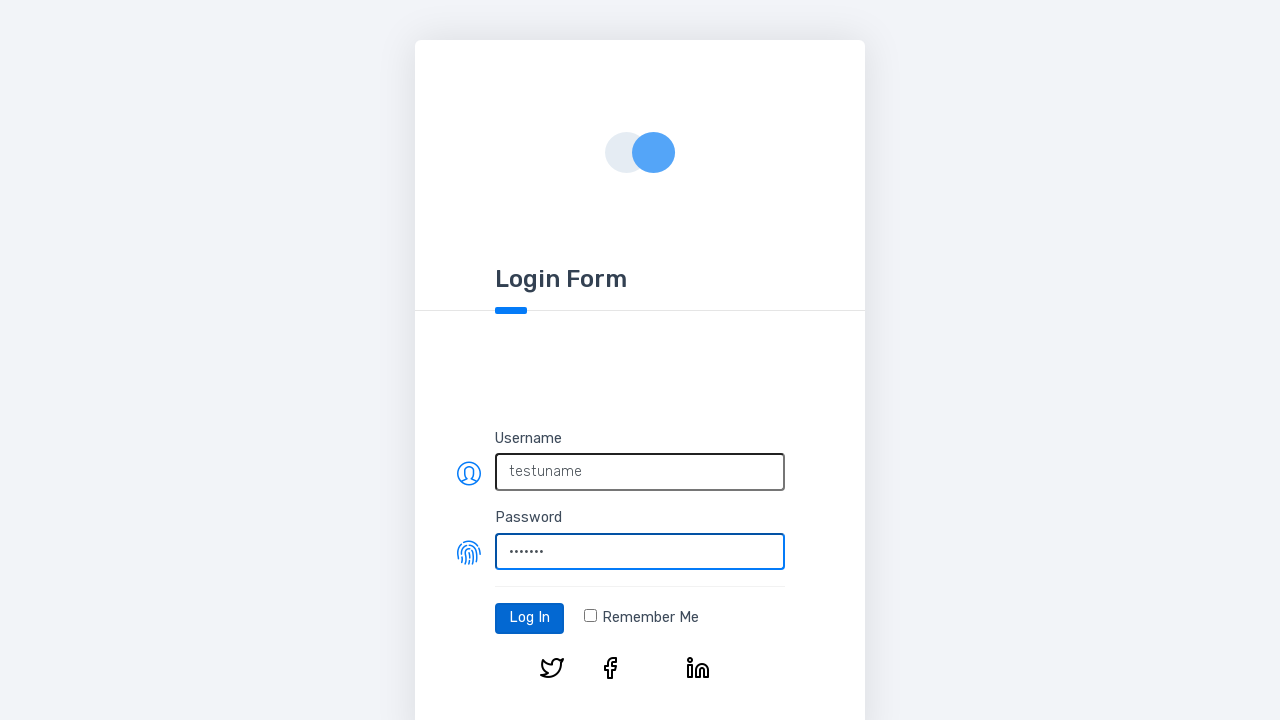

Clicked login button with valid credentials at (530, 618) on xpath=//div[@class='buttons-w']/button
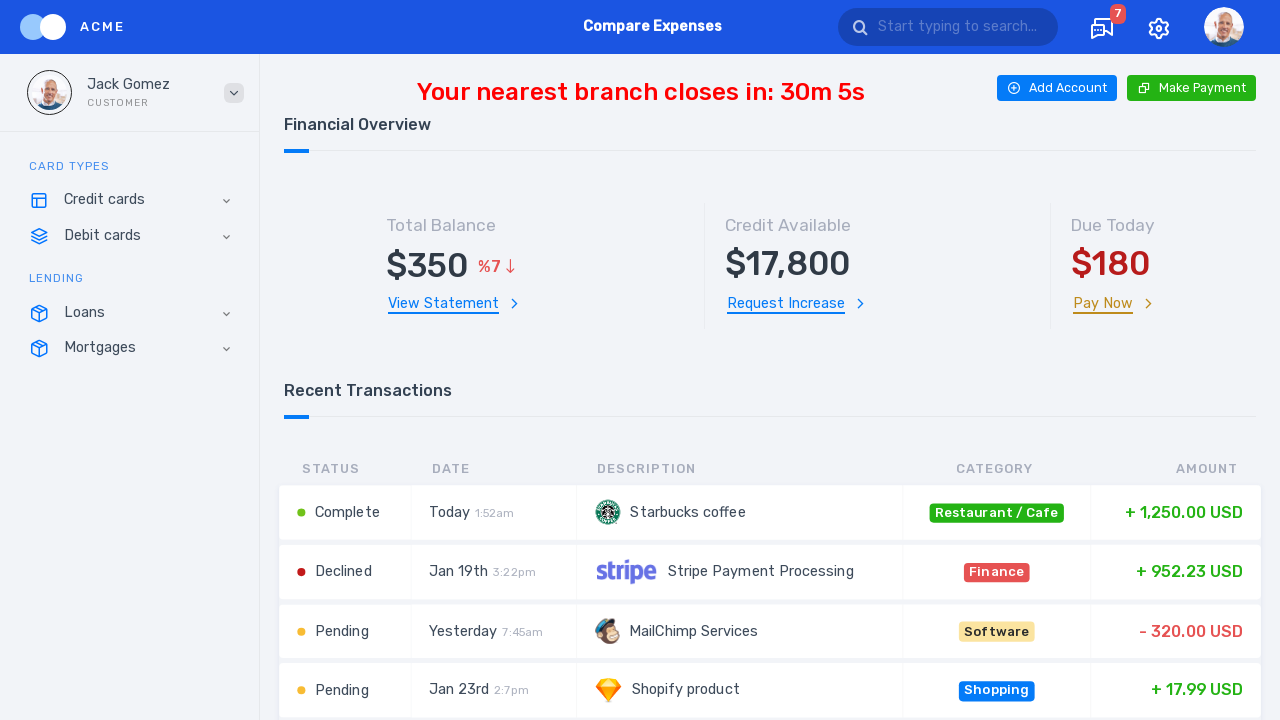

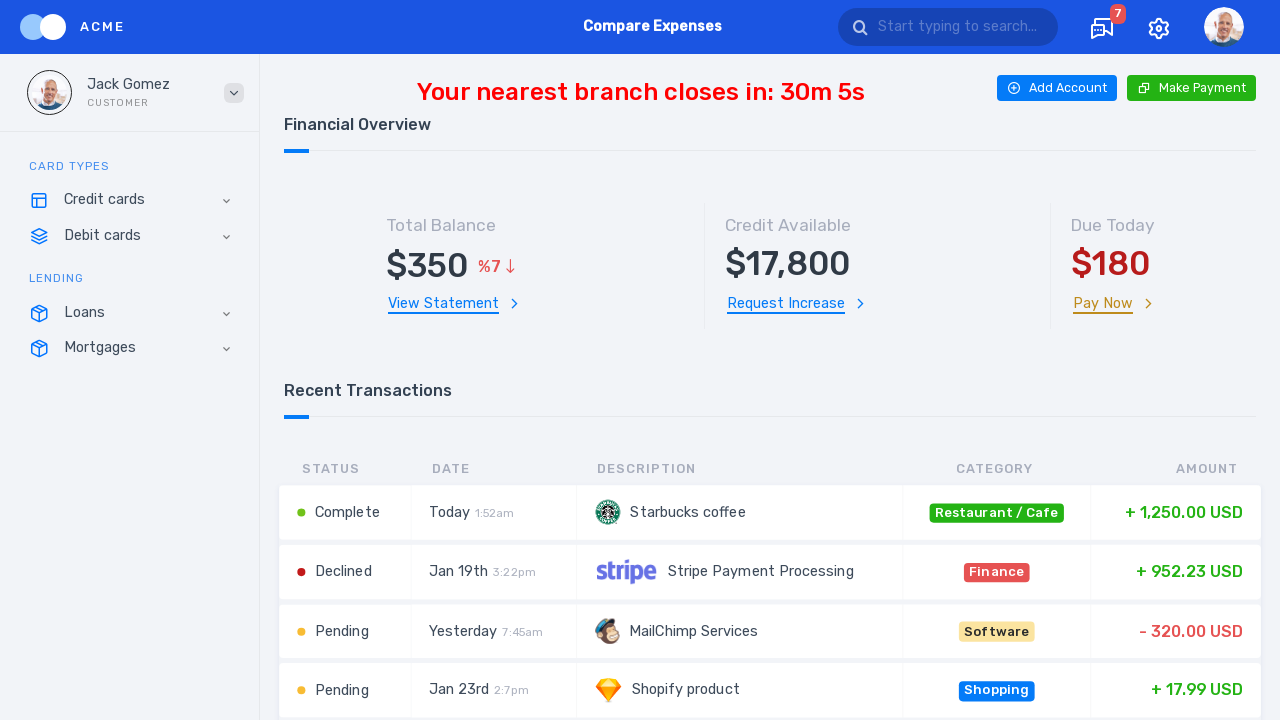